Tests dynamic controls functionality by verifying a textbox's enabled state, clicking a button to enable it, and then entering text into the textbox.

Starting URL: https://training-support.net/webelements/dynamic-controls

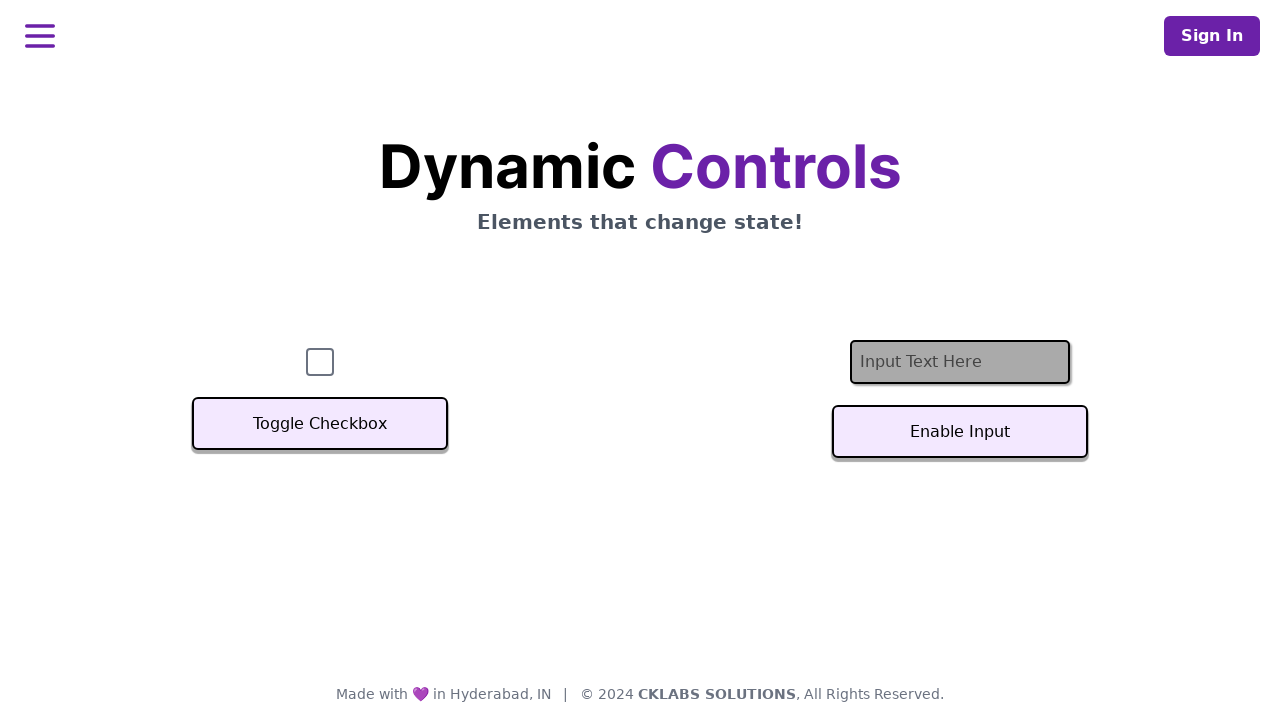

Located the textbox element
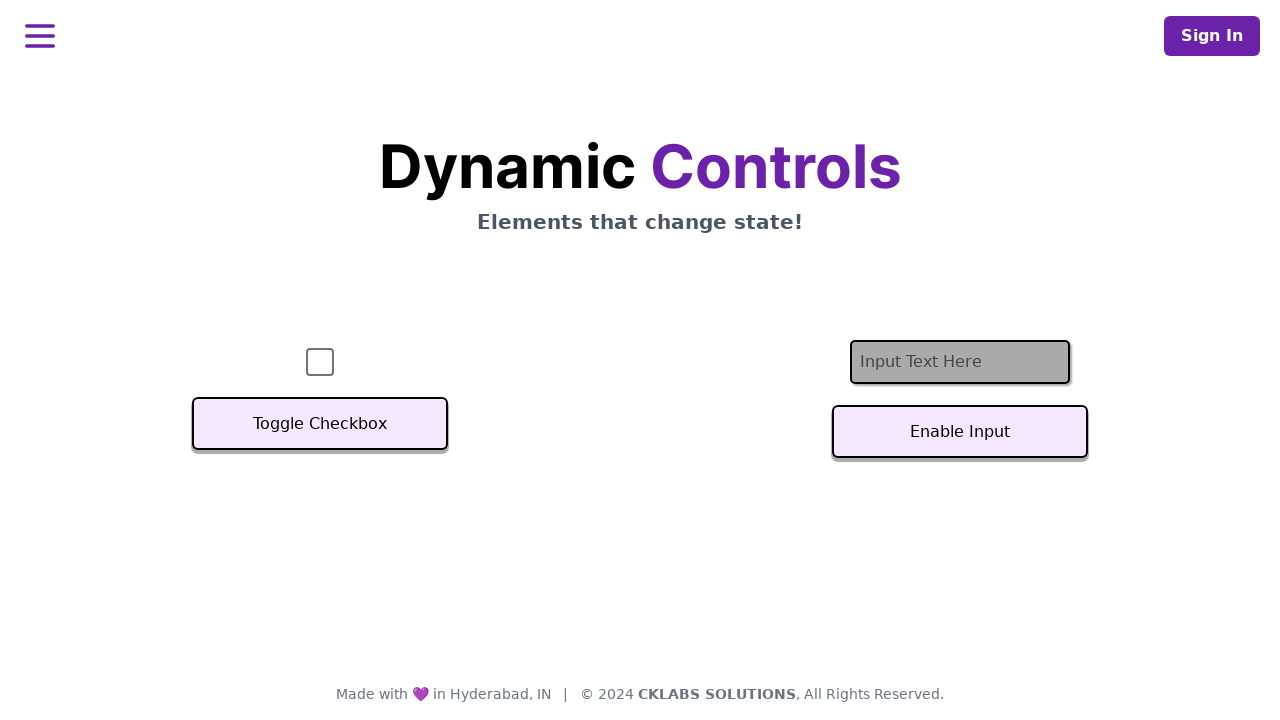

Textbox became visible
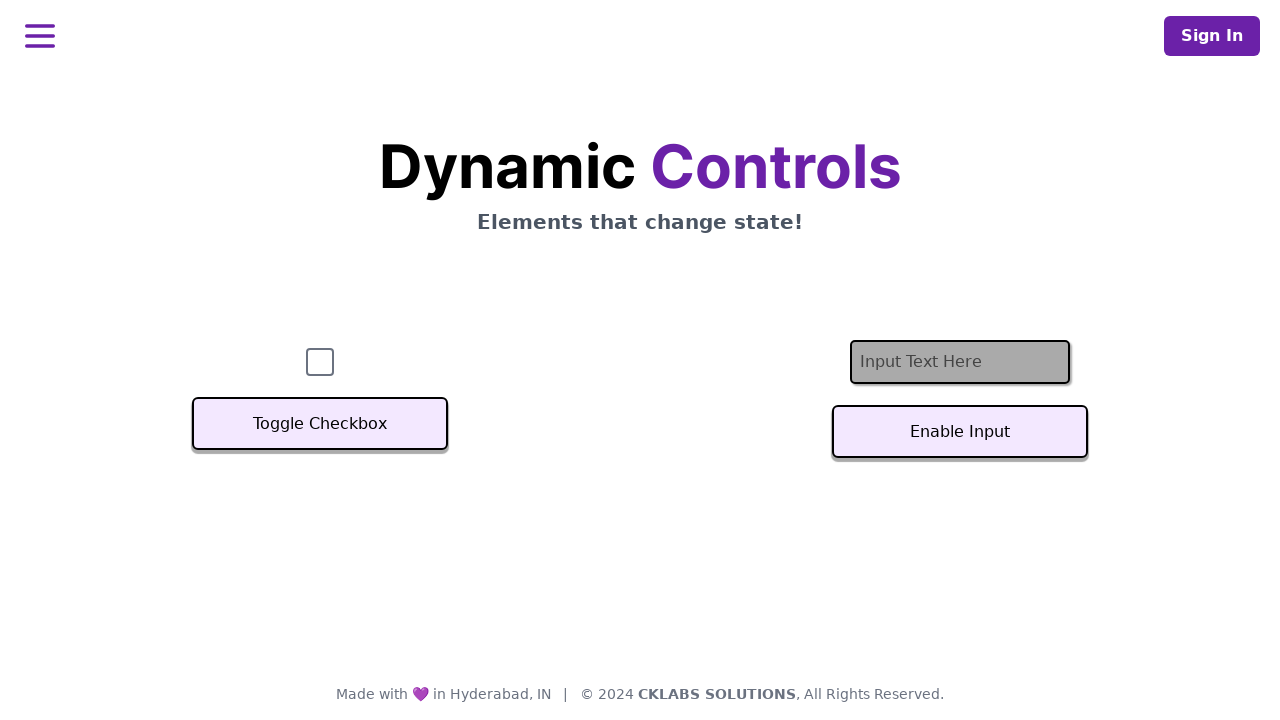

Clicked the Enable Input button at (960, 432) on #textInputButton
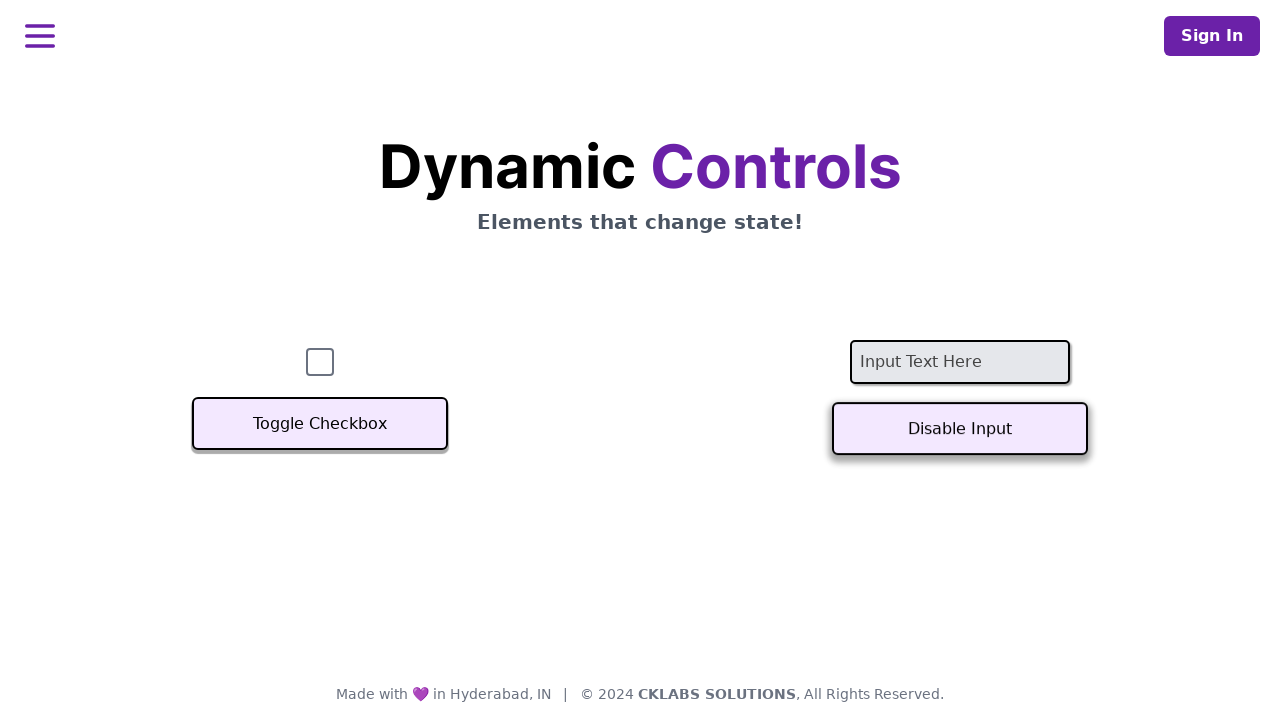

Textbox became enabled
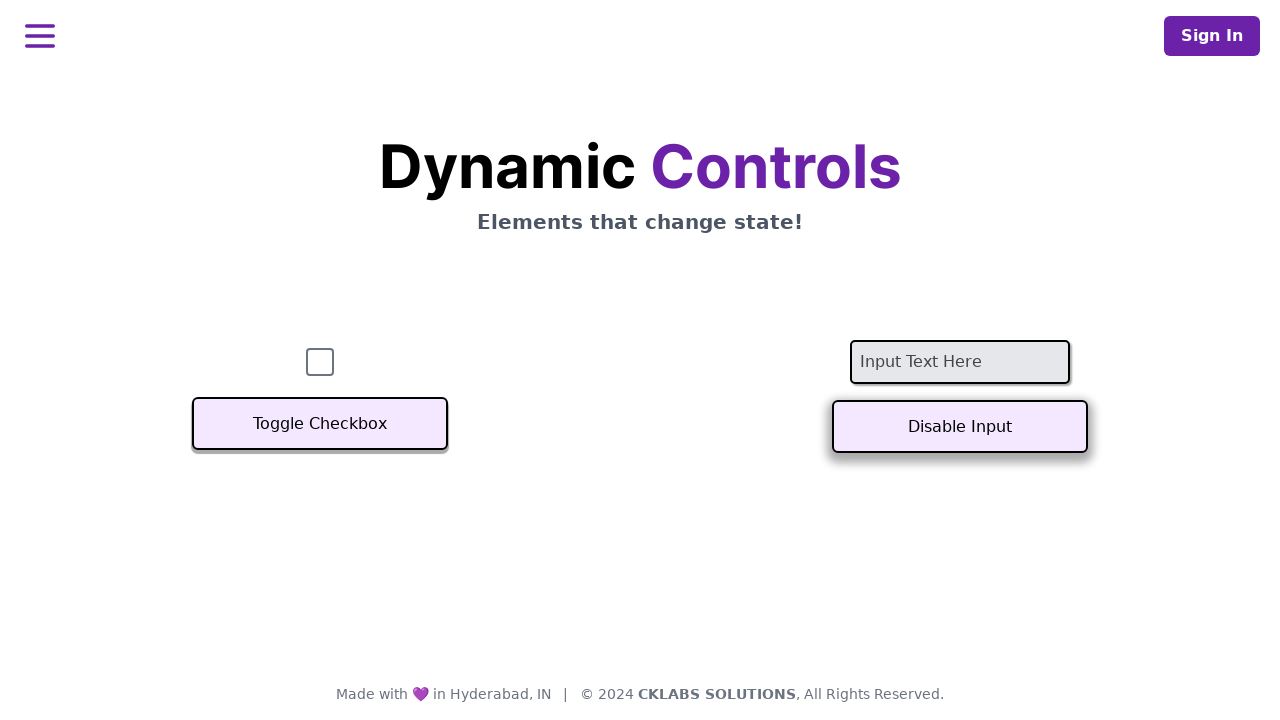

Entered 'Test text box' into the textbox on #textInput
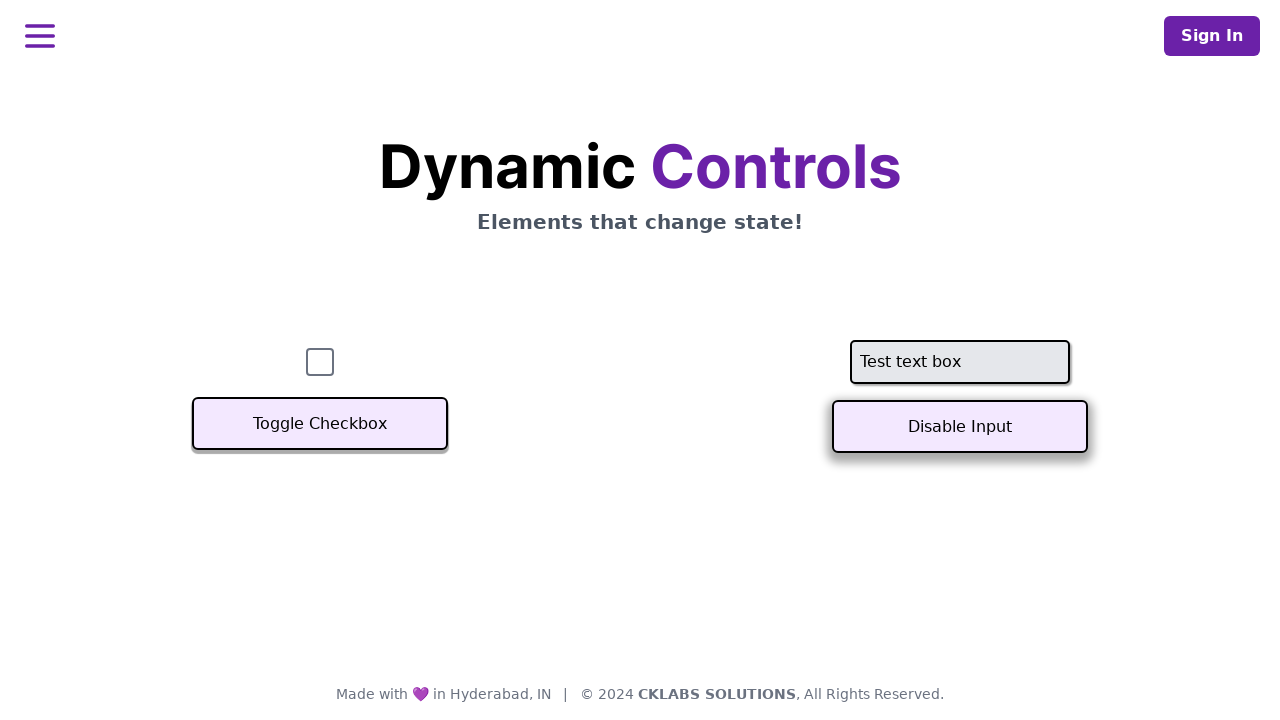

Verified that 'Test text box' was successfully entered into the textbox
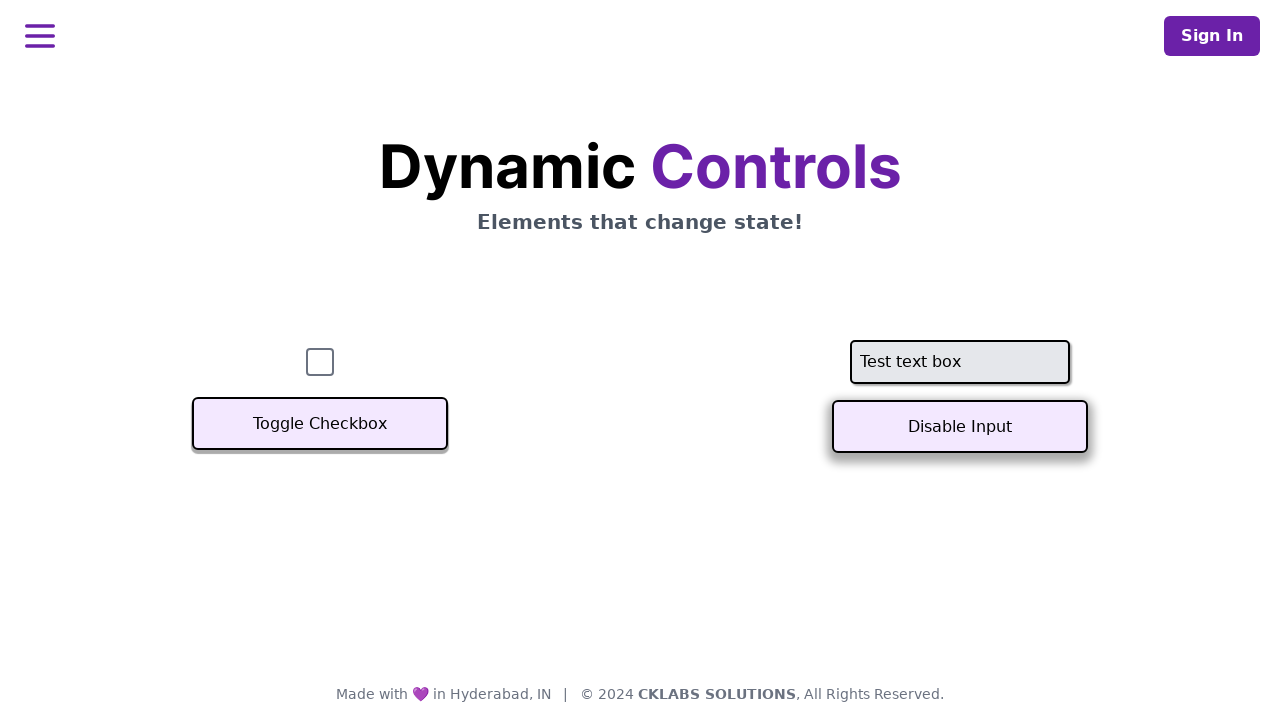

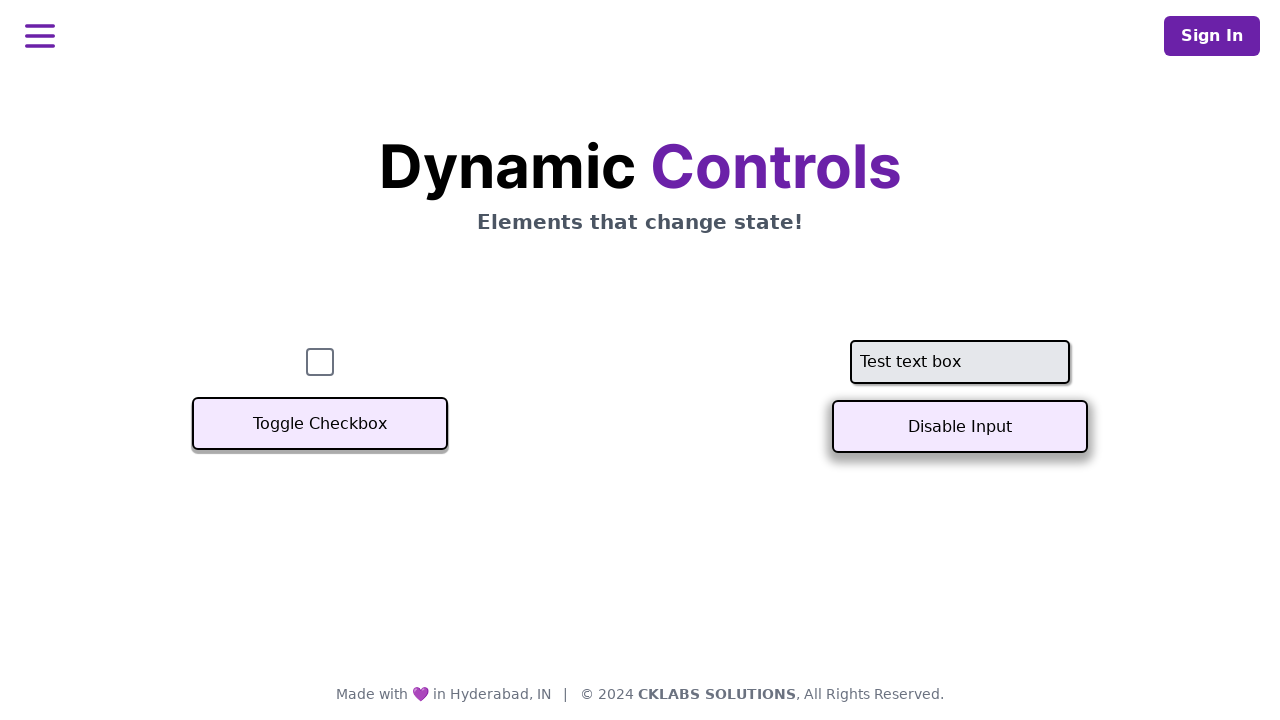